Tests readonly input field interaction on Selenium web form

Starting URL: https://www.selenium.dev/selenium/web/web-form.html

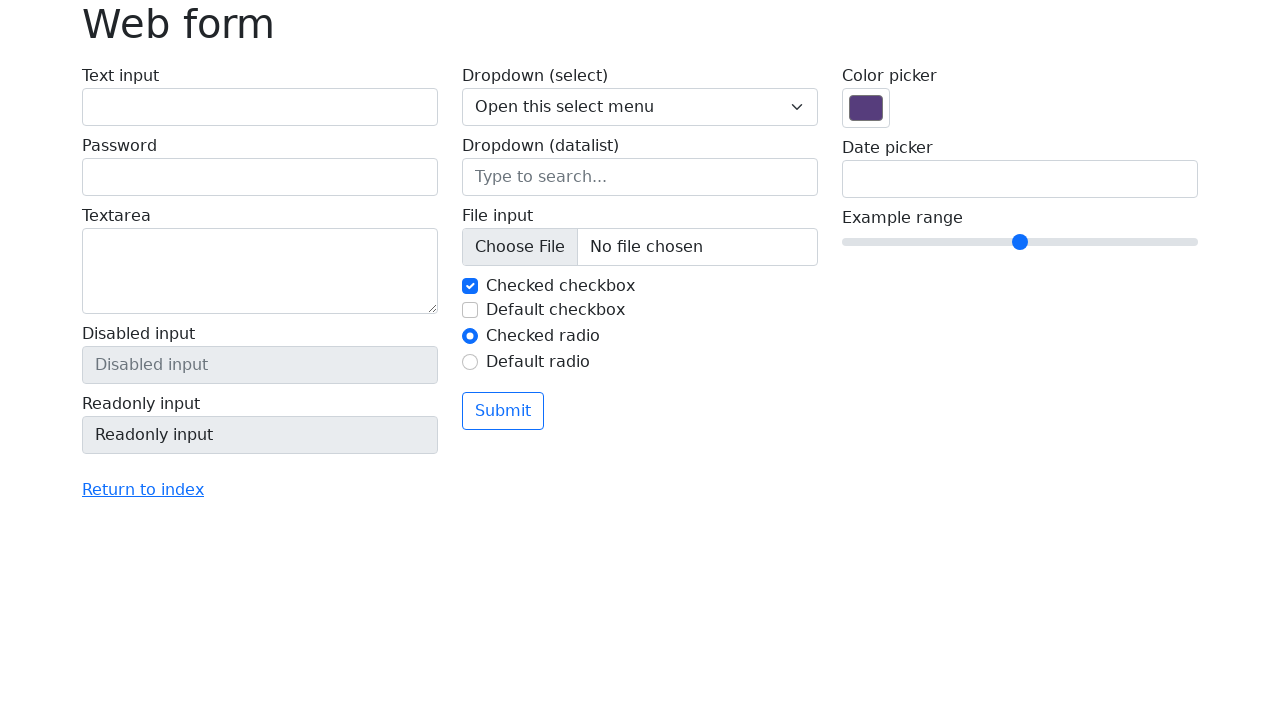

Clicked on readonly input field at (260, 435) on input[name='my-readonly']
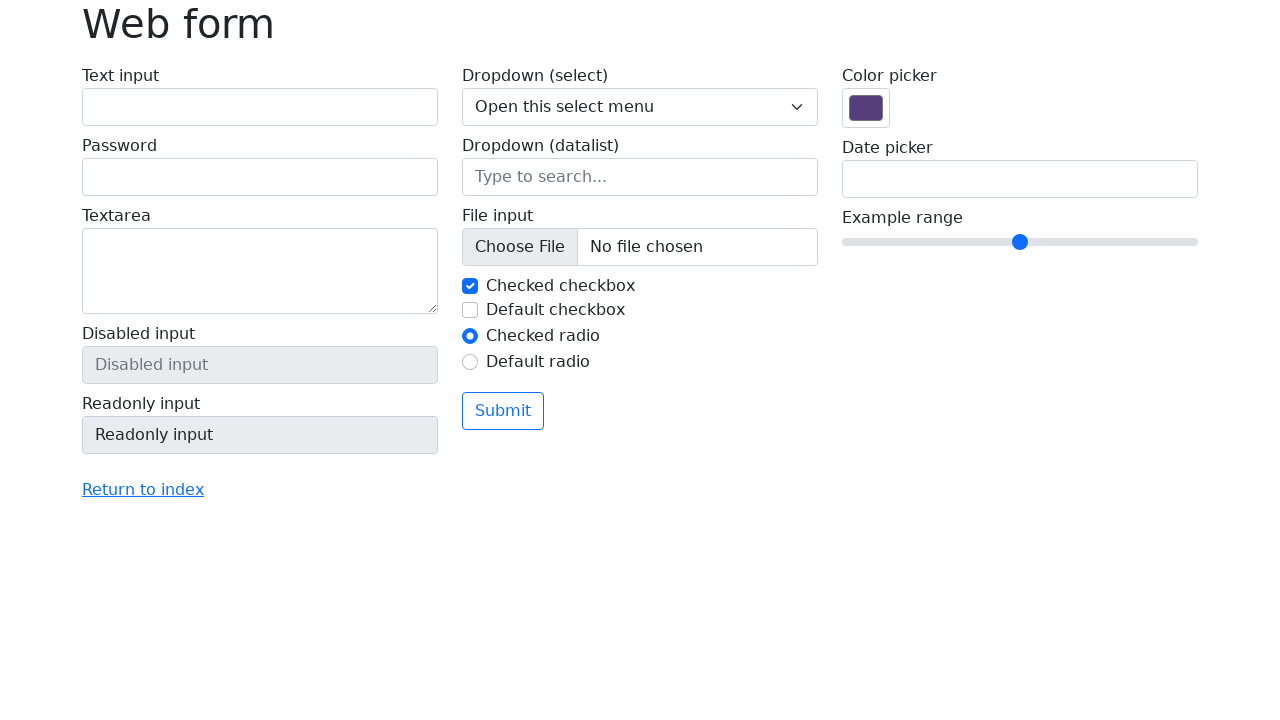

Located readonly input element
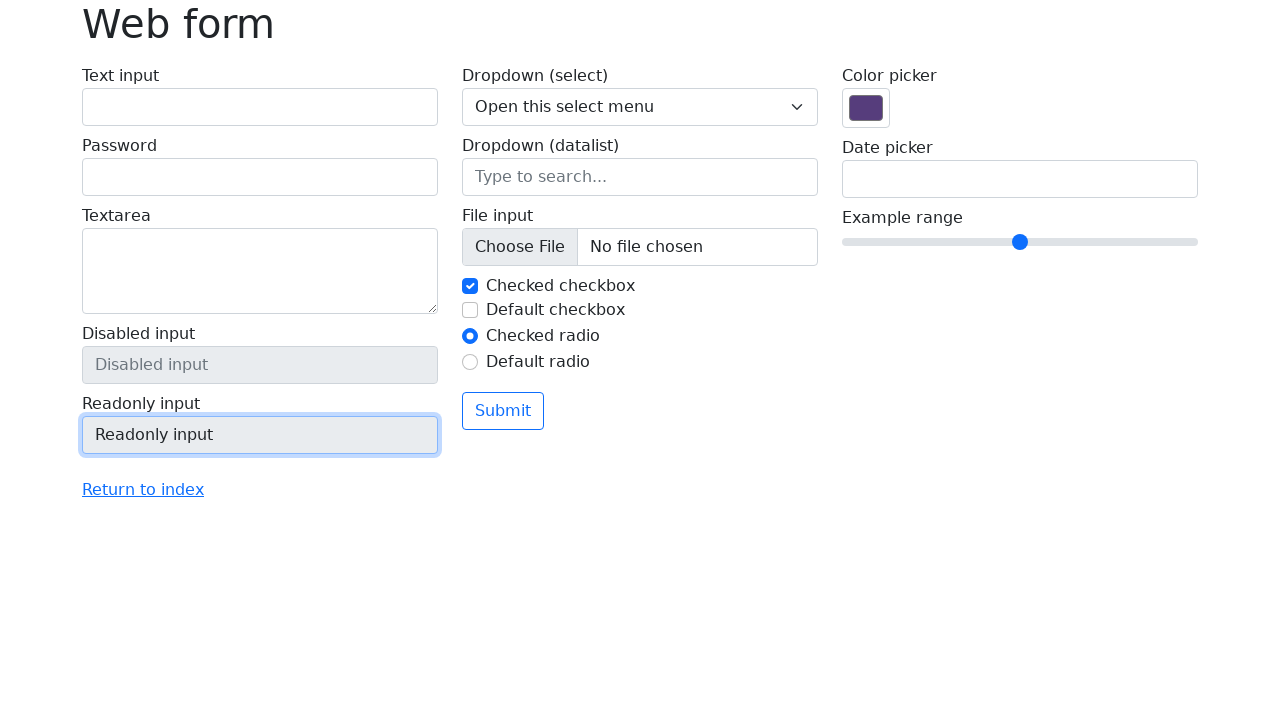

Verified readonly input field is visible
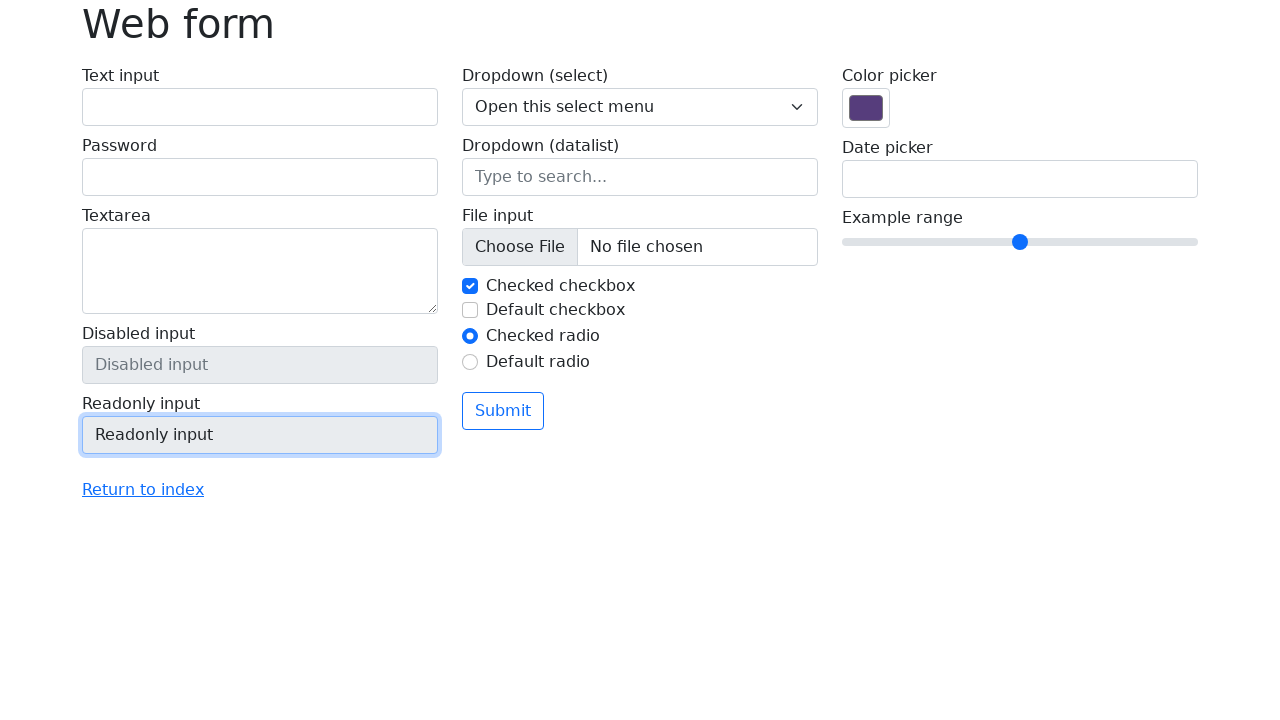

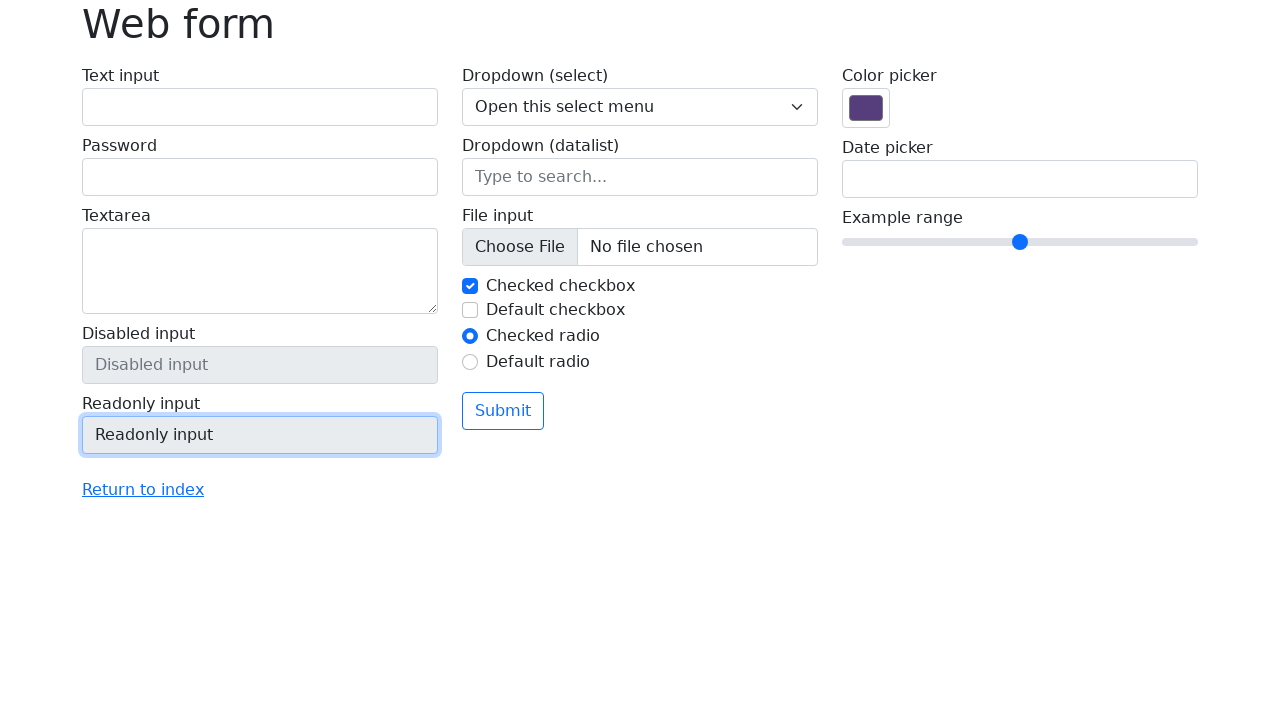